Navigates to xkcd comic #1406, verifies the title contains "Universal Converter Box", then navigates to comic #608 and verifies the title contains "Form"

Starting URL: http://xkcd.com/1406/

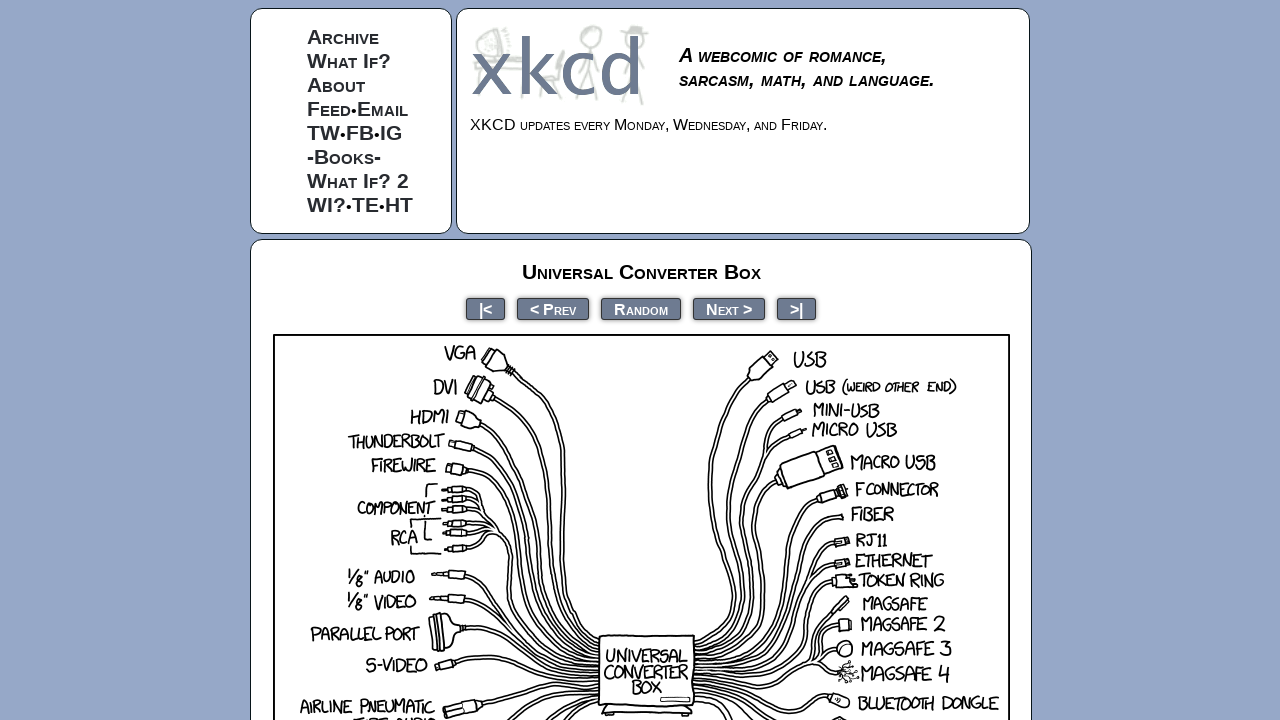

Waited for comic title element to load
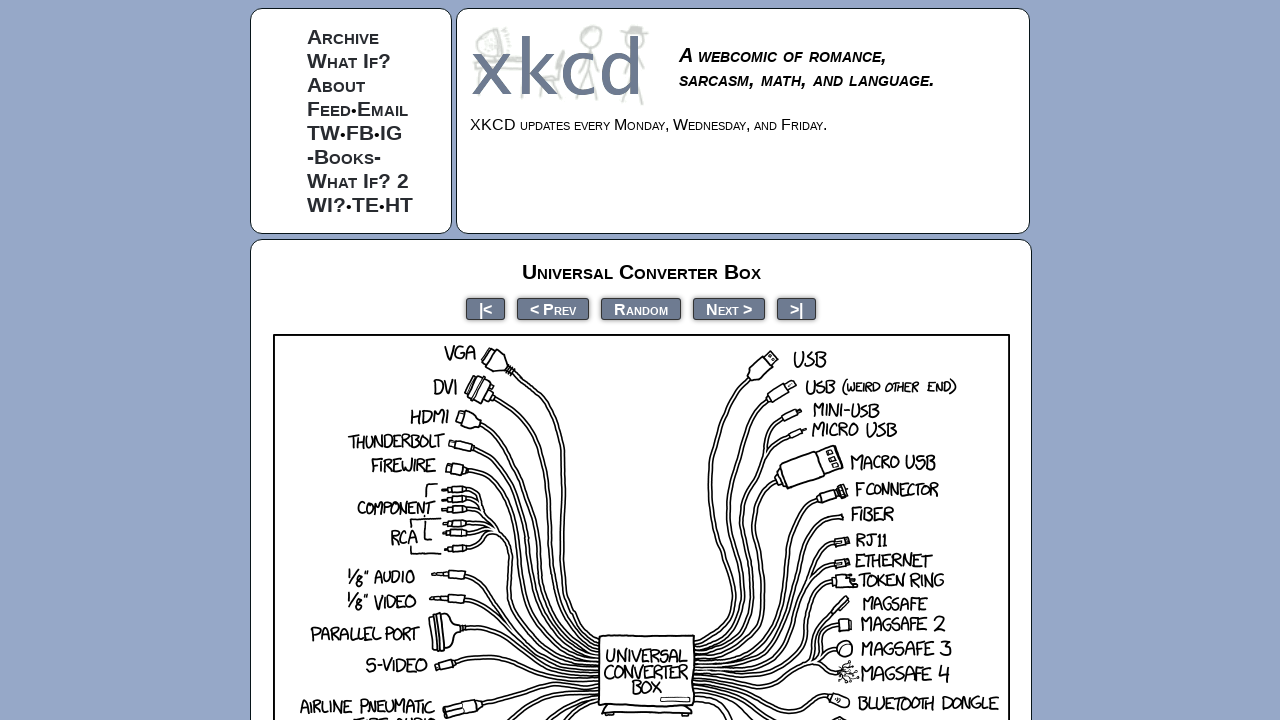

Verified comic #1406 title contains 'Universal Converter Box'
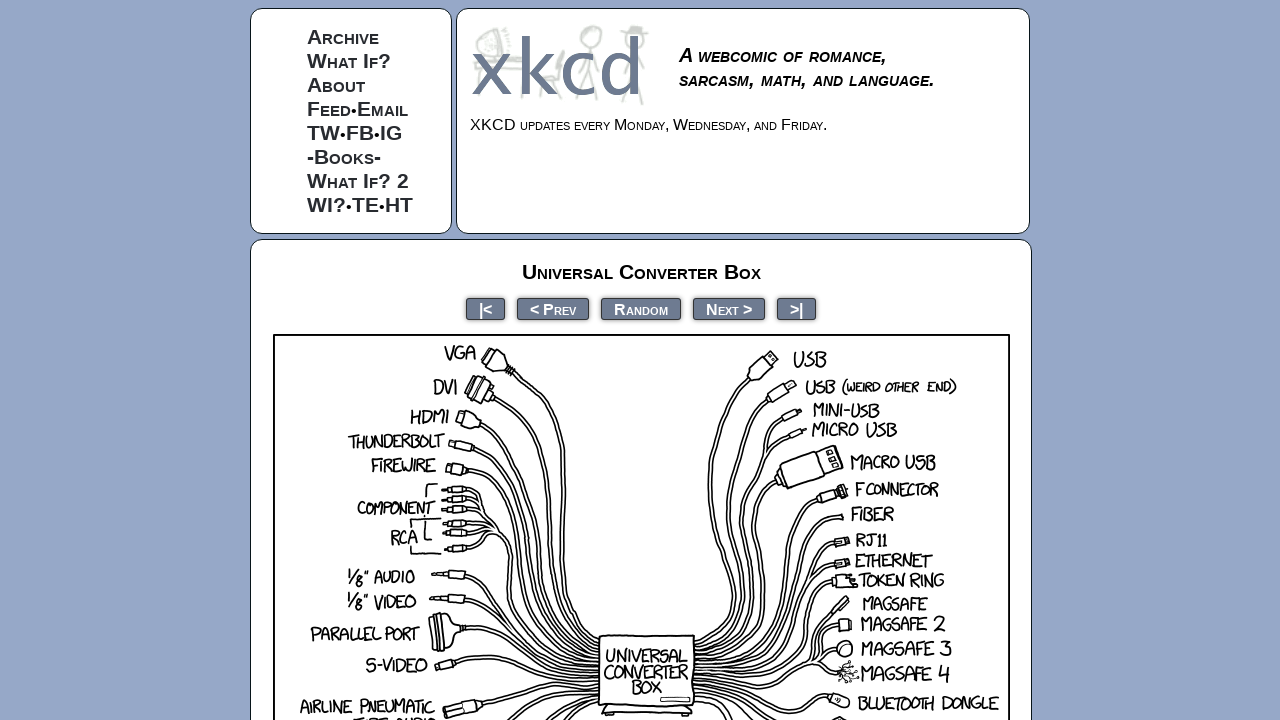

Navigated to xkcd comic #608
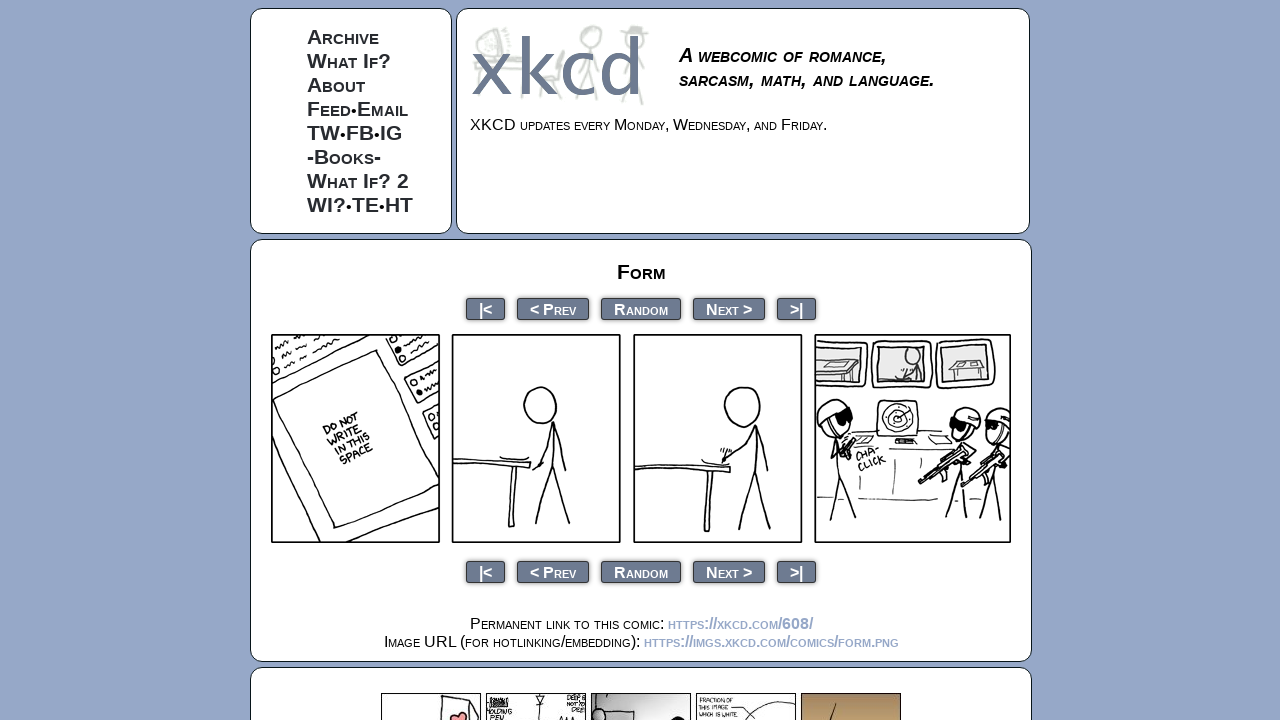

Waited for comic title element to load
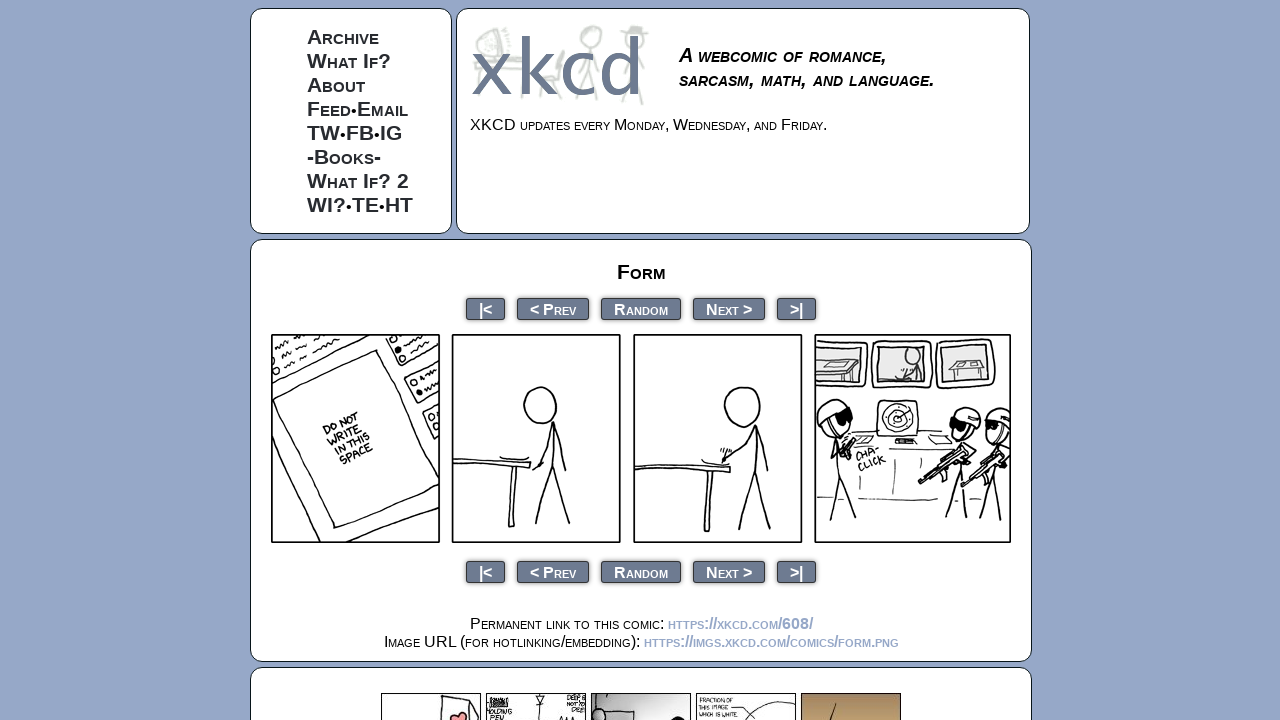

Verified comic #608 title contains 'Form'
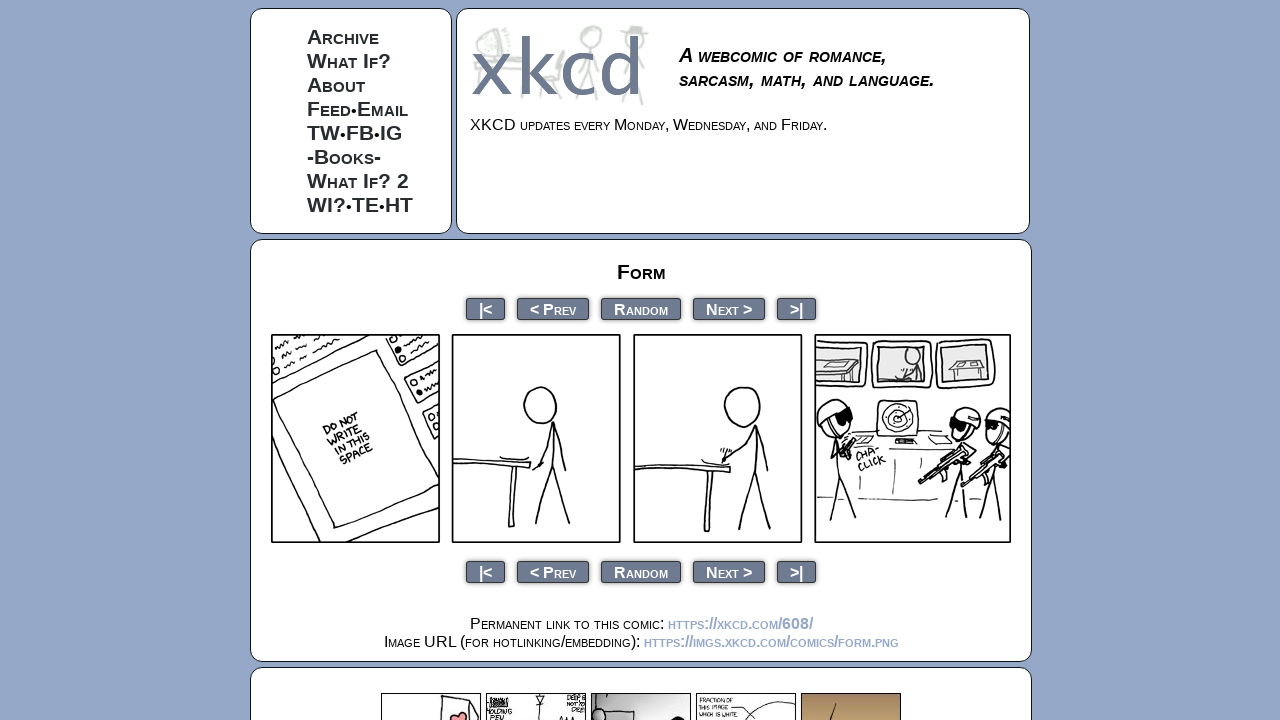

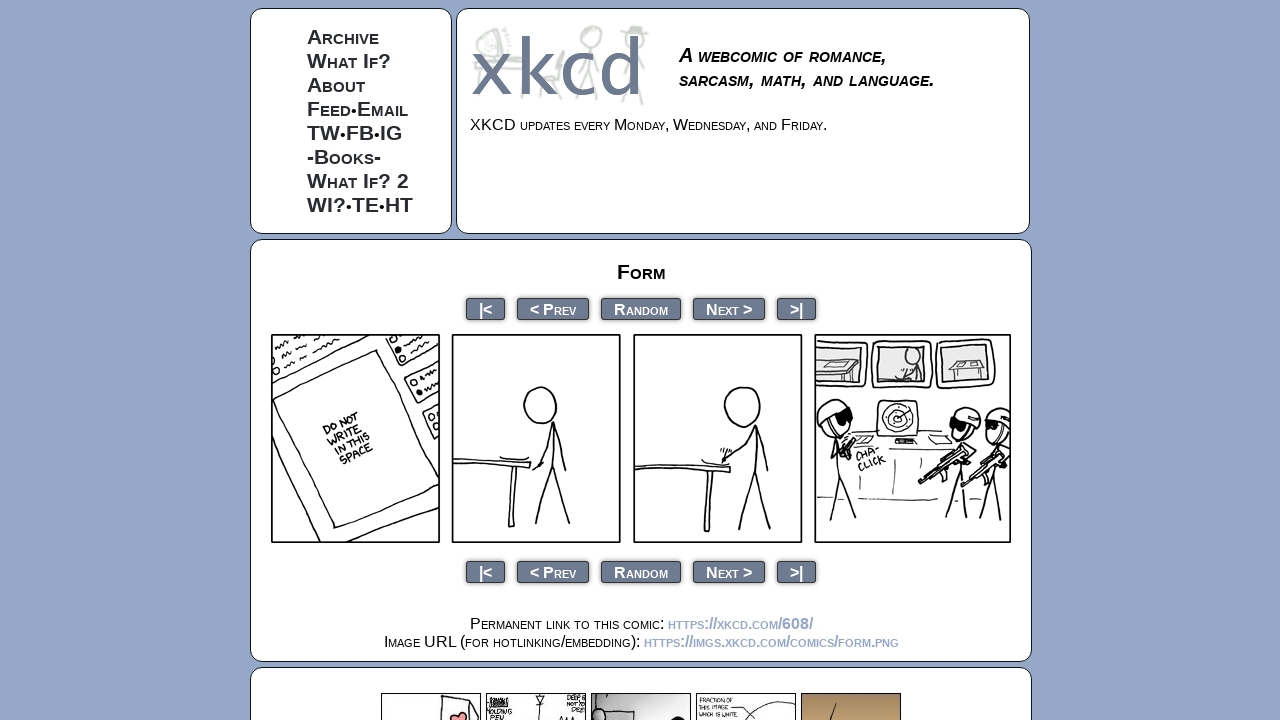